Navigates to the QBurst company website homepage

Starting URL: https://www.qburst.com

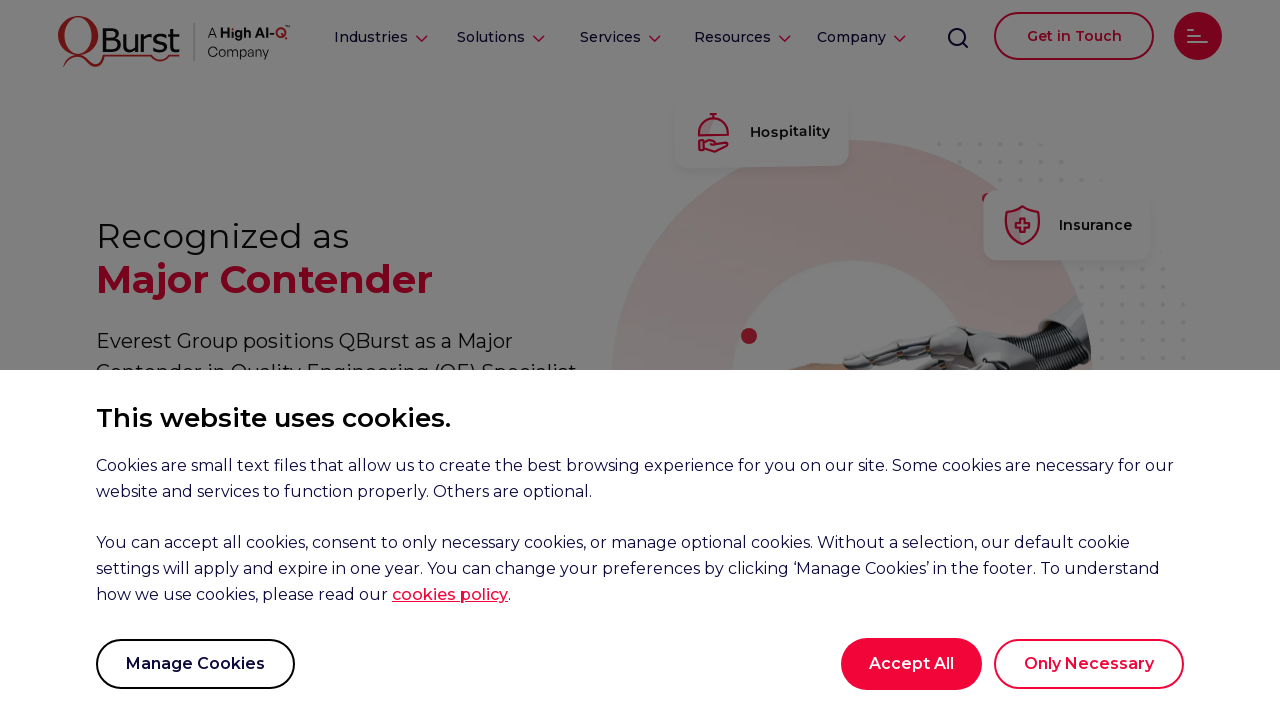

Waited for QBurst homepage to load completely (networkidle)
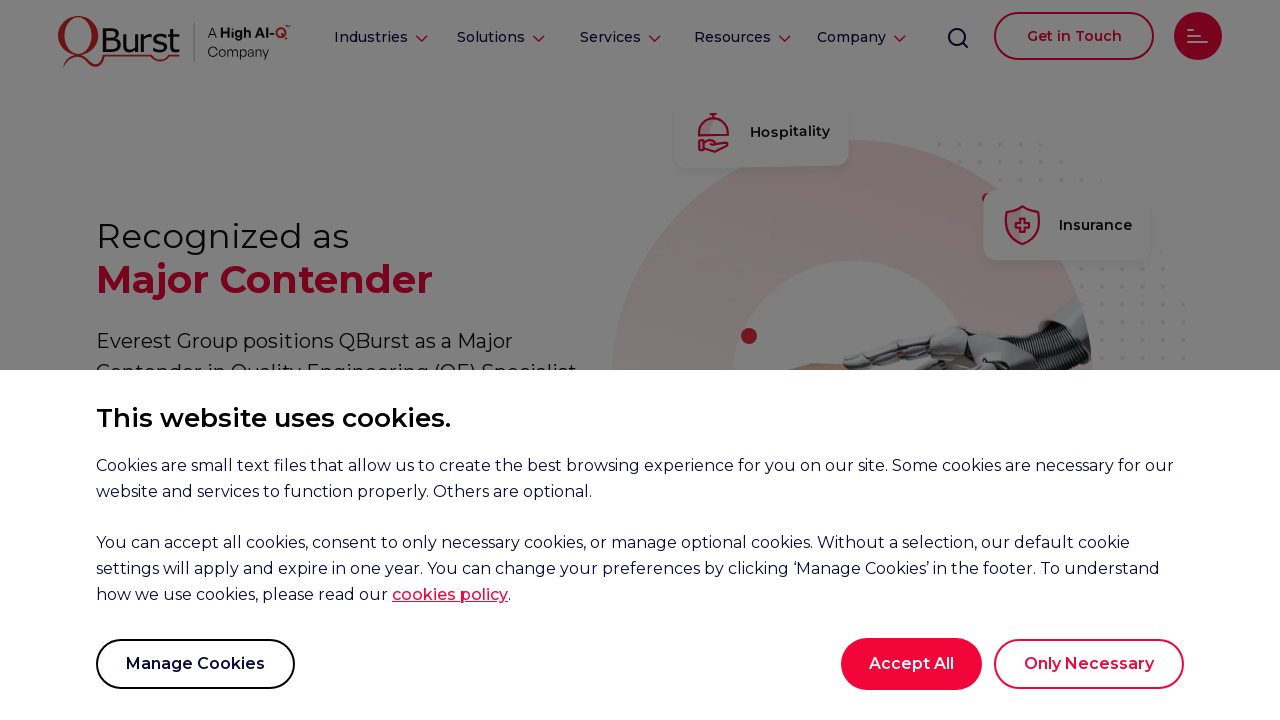

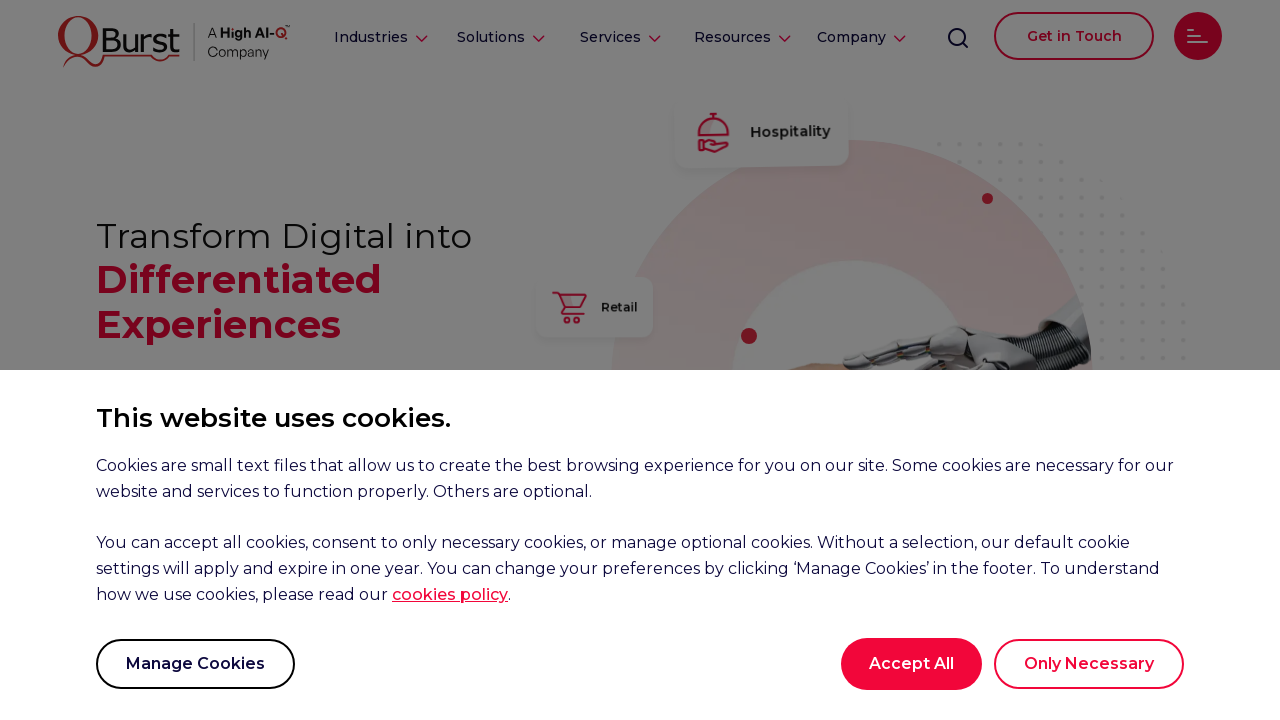